Clicks on the second promotional category and verifies navigation to category page

Starting URL: http://intershop5.skillbox.ru/

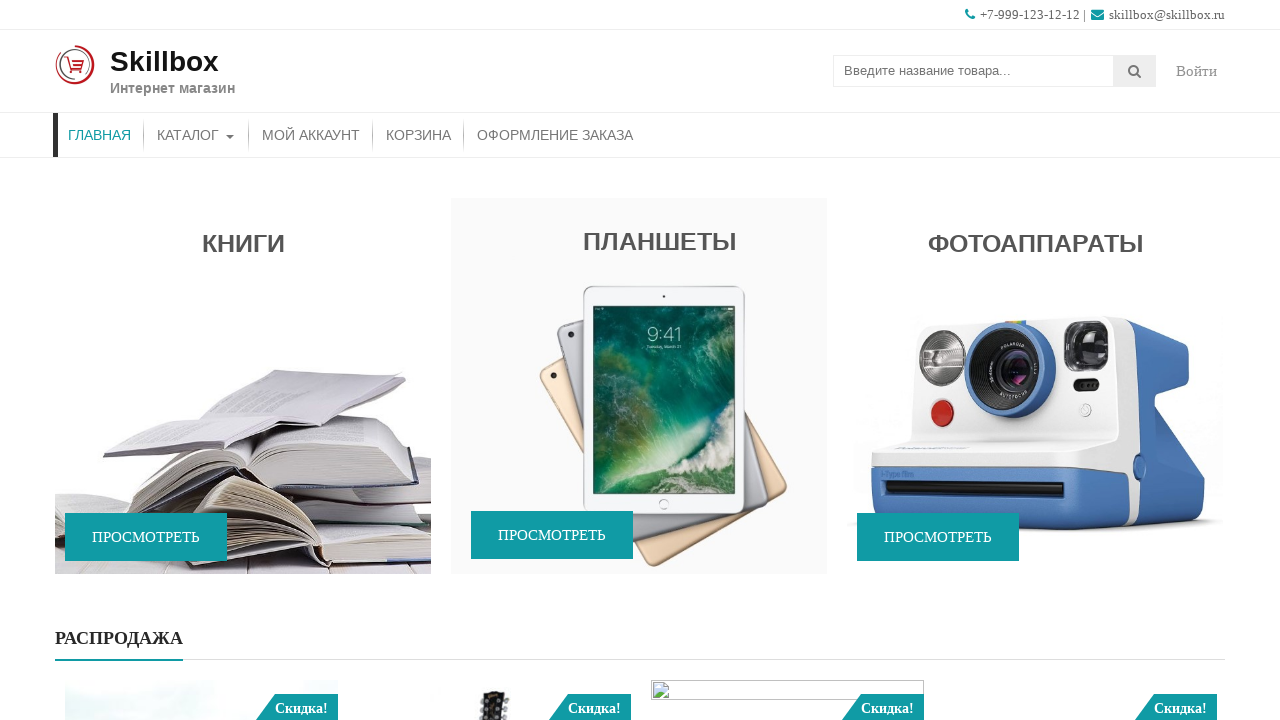

Reloaded the page
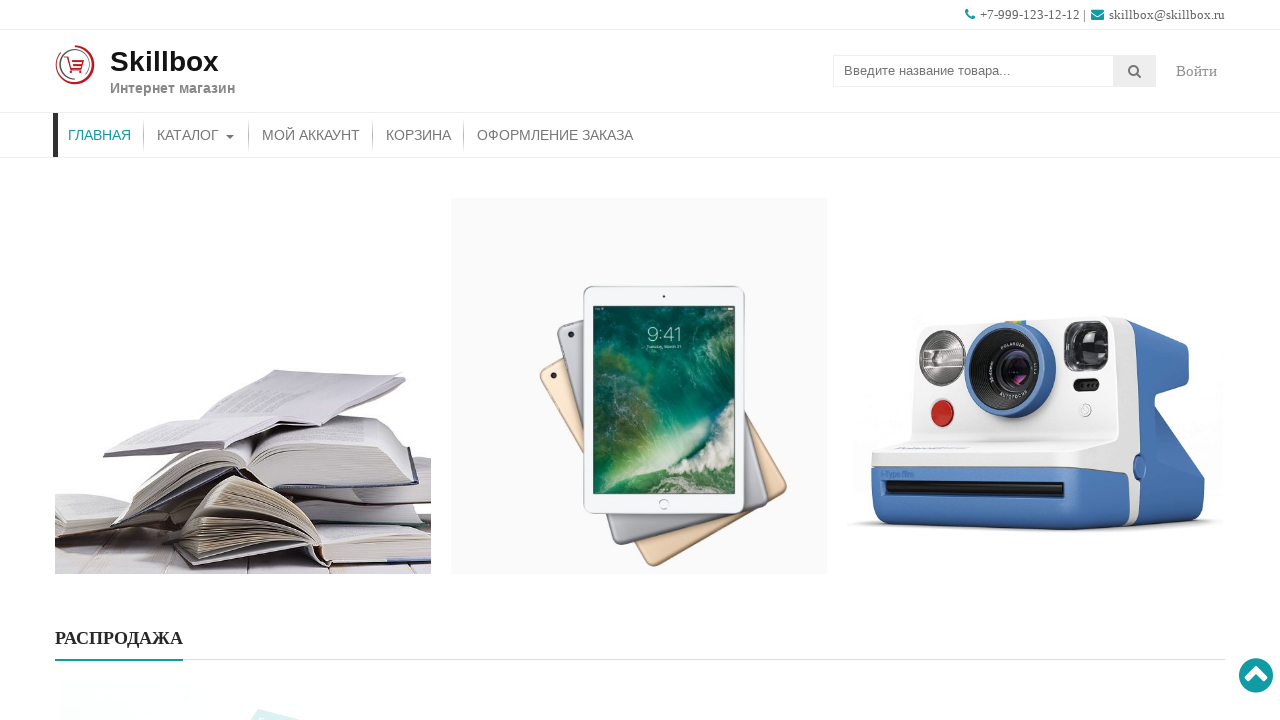

Located the second promotional category title element
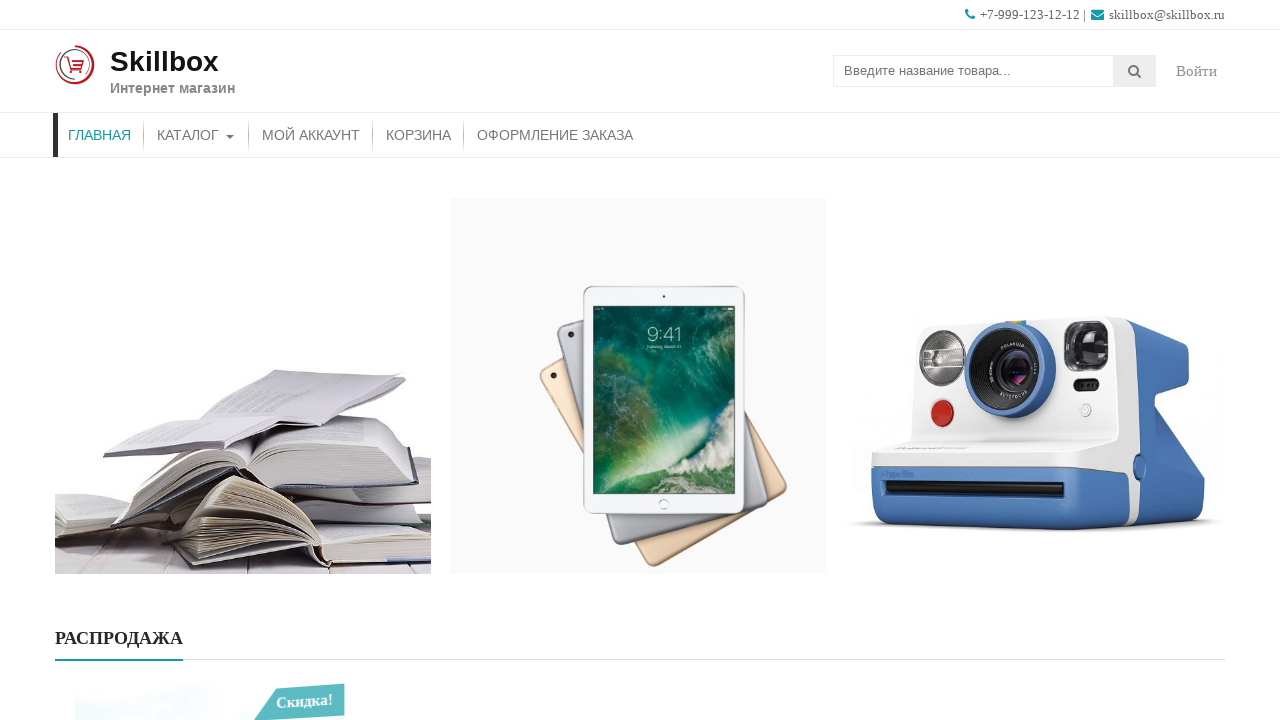

Retrieved second category title: 'Планшеты'
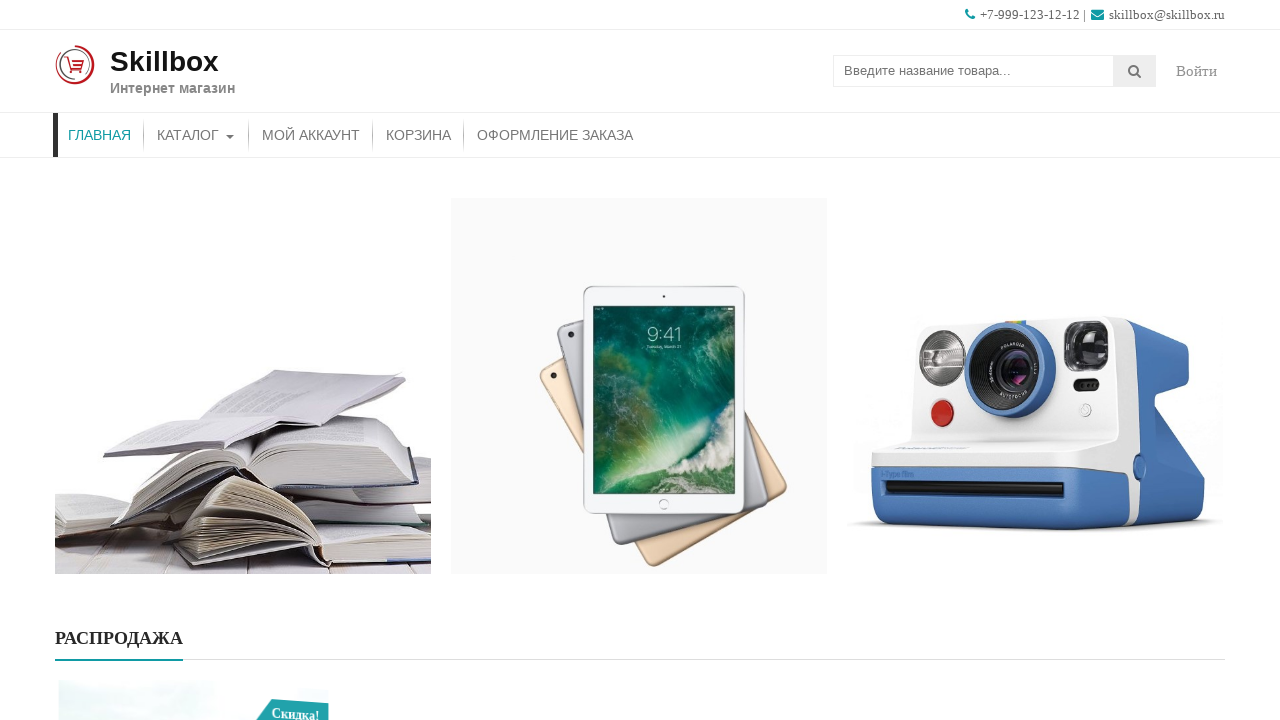

Clicked on the second promotional category at (639, 388) on (//div[@class='promo-widget-wrap'])[2]
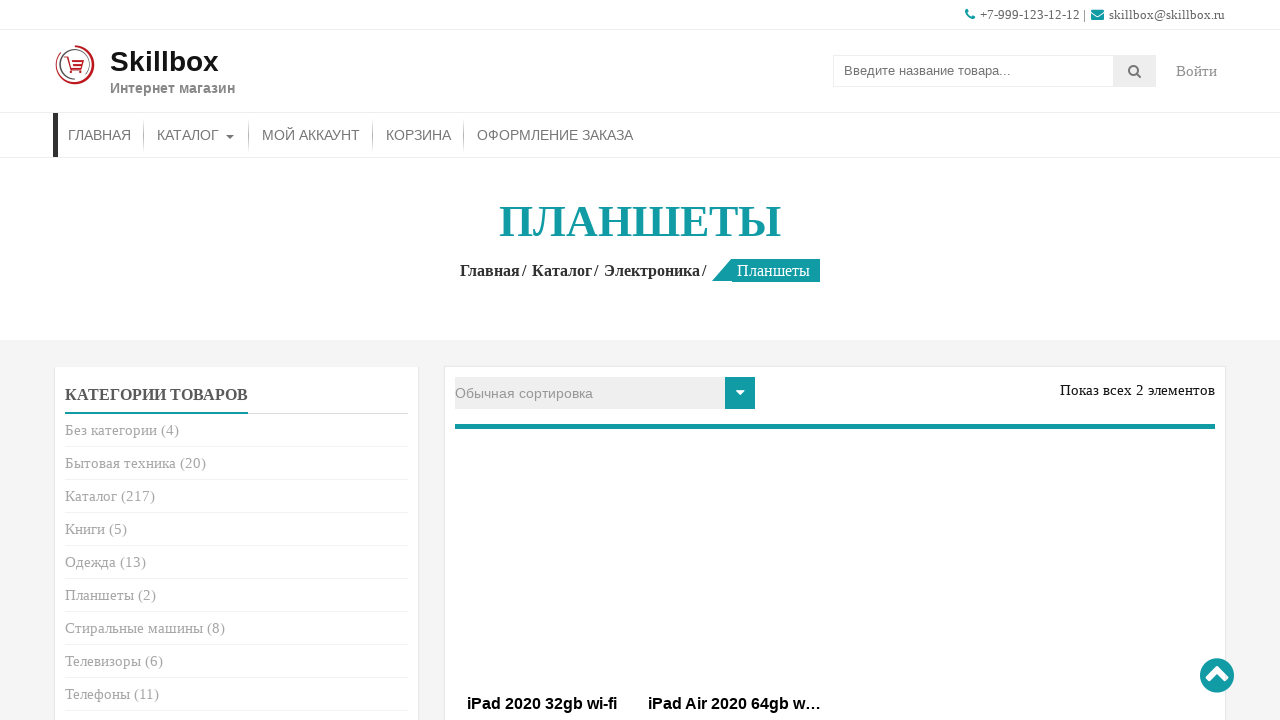

Retrieved page title: 'Планшеты — Skillbox'
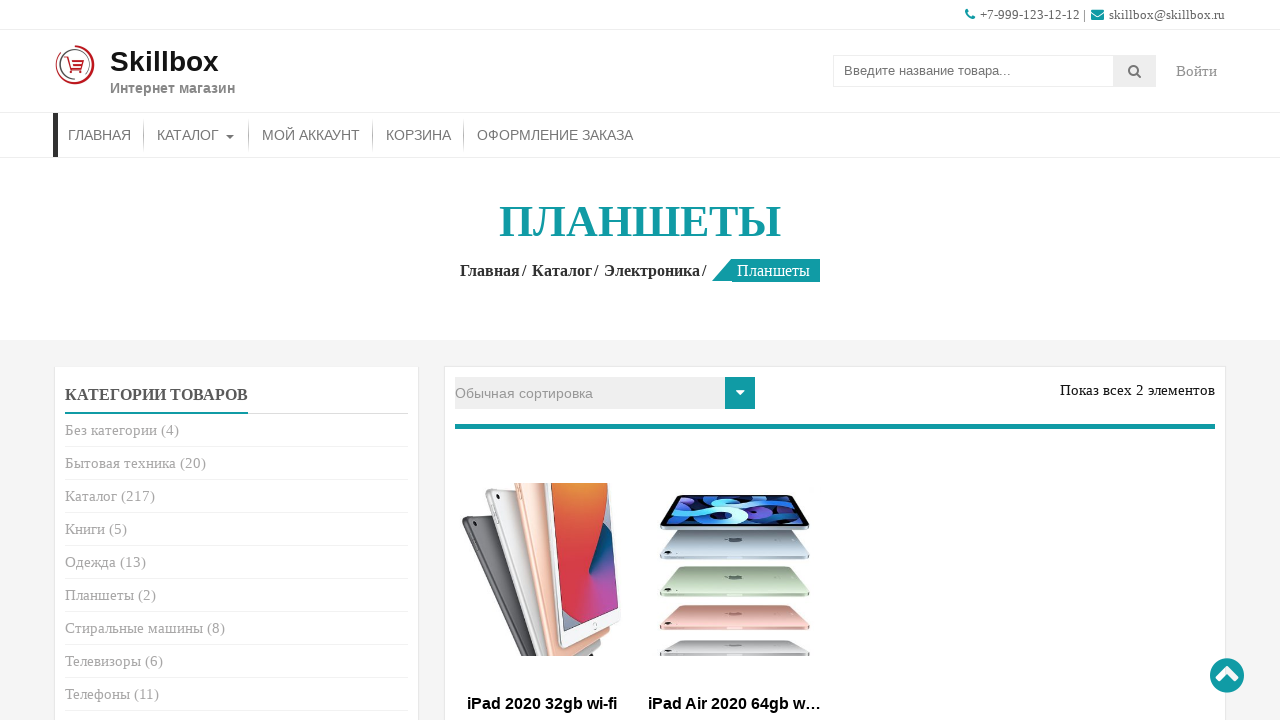

Verified navigation to category page - title matches expected: 'Планшеты — Skillbox'
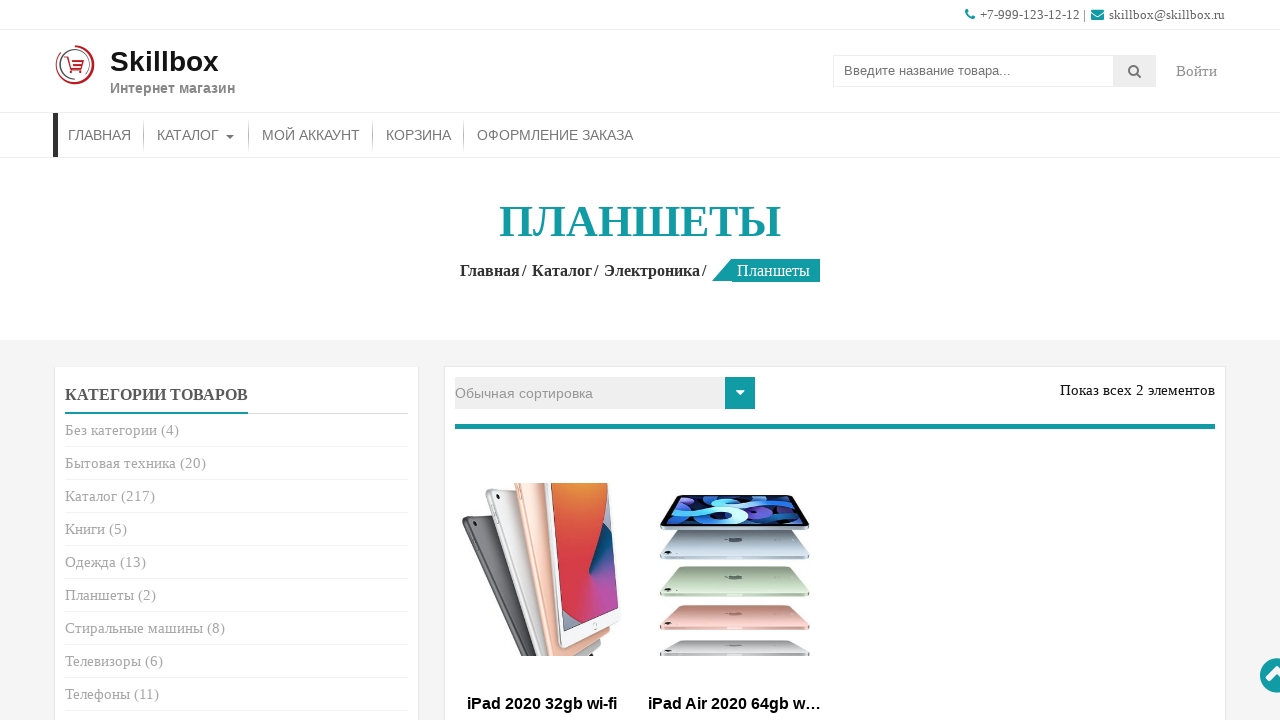

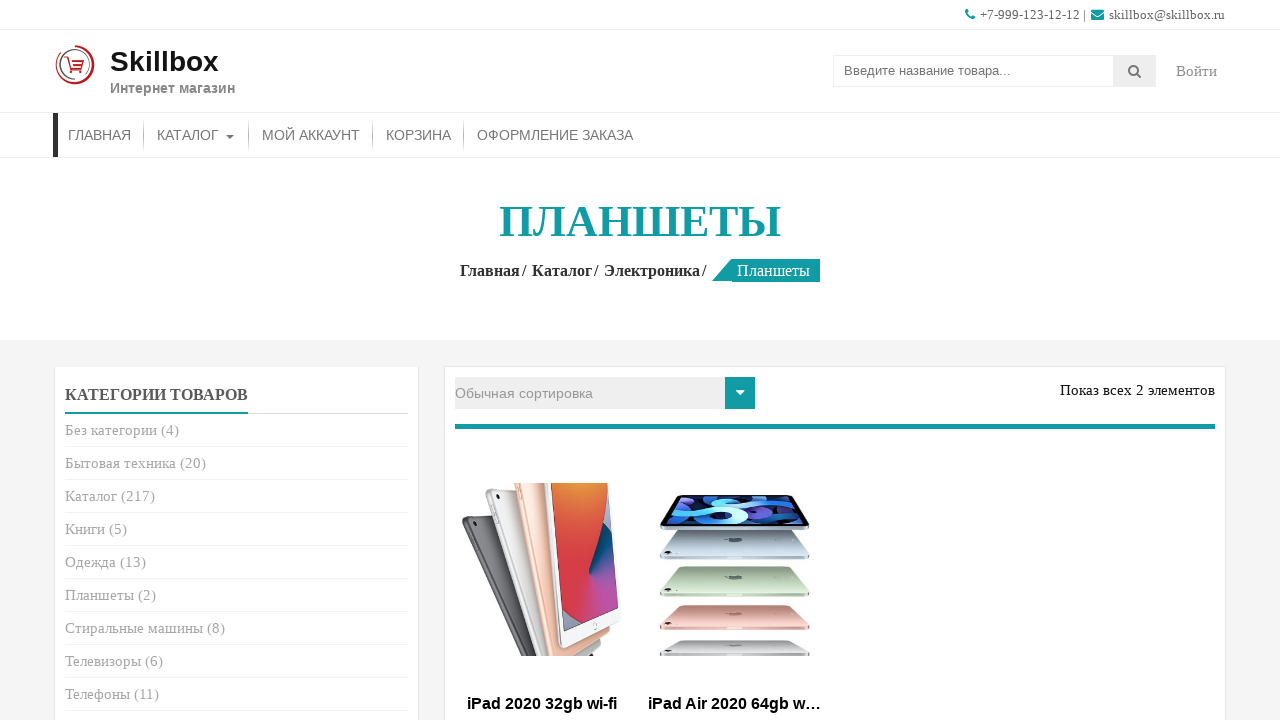